Tests JavaScript alert handling by triggering alerts, reading their text, and accepting/dismissing them

Starting URL: https://rahulshettyacademy.com/AutomationPractice/

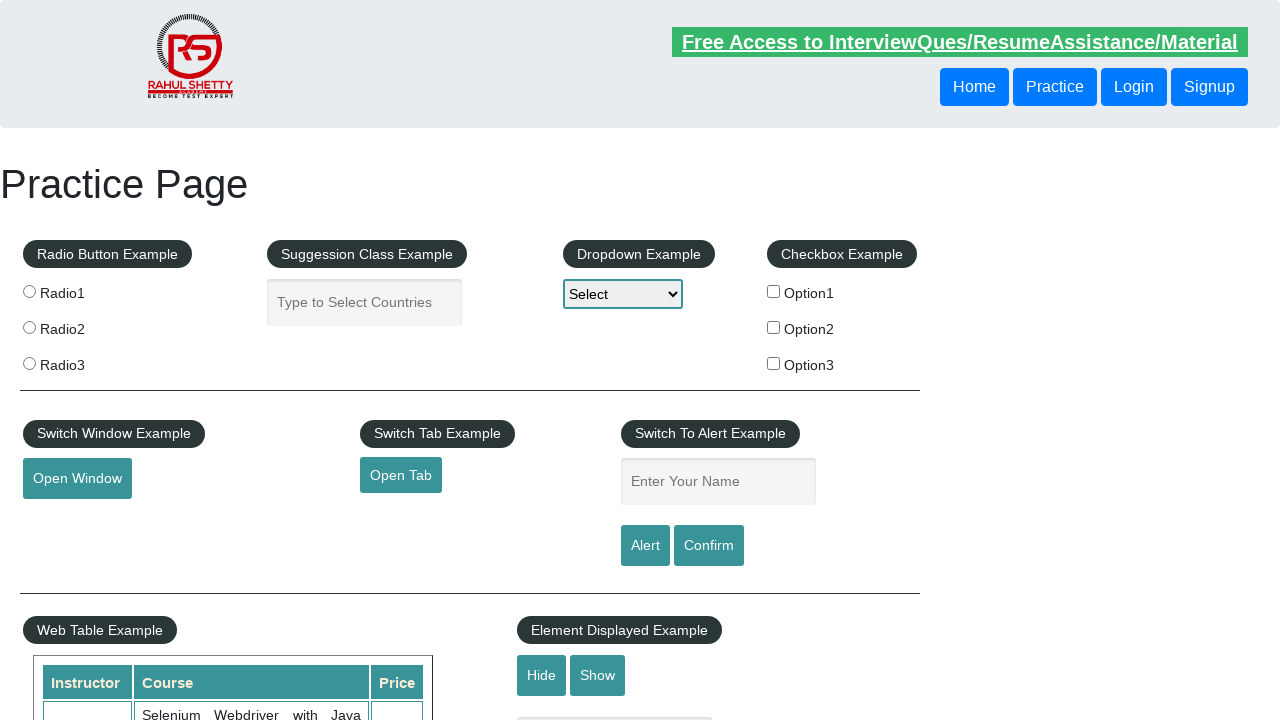

Filled name field with 'Kumir' on #name
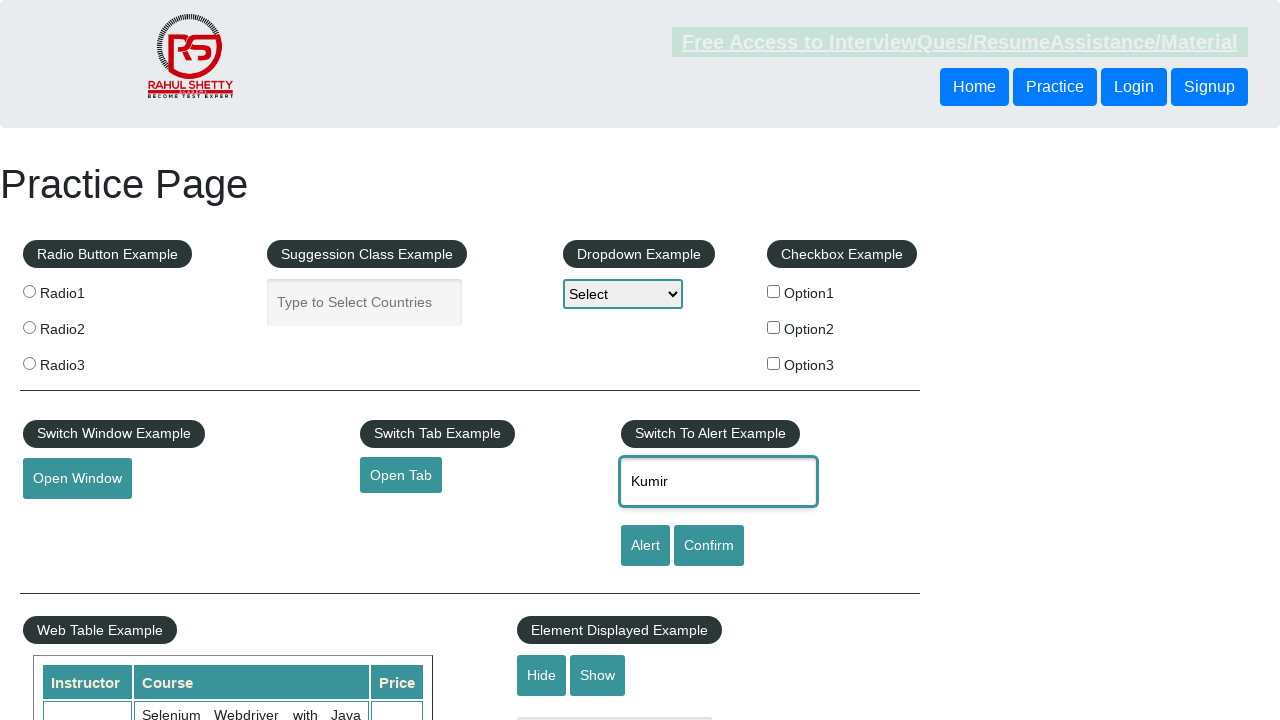

Set up dialog handler to accept alerts
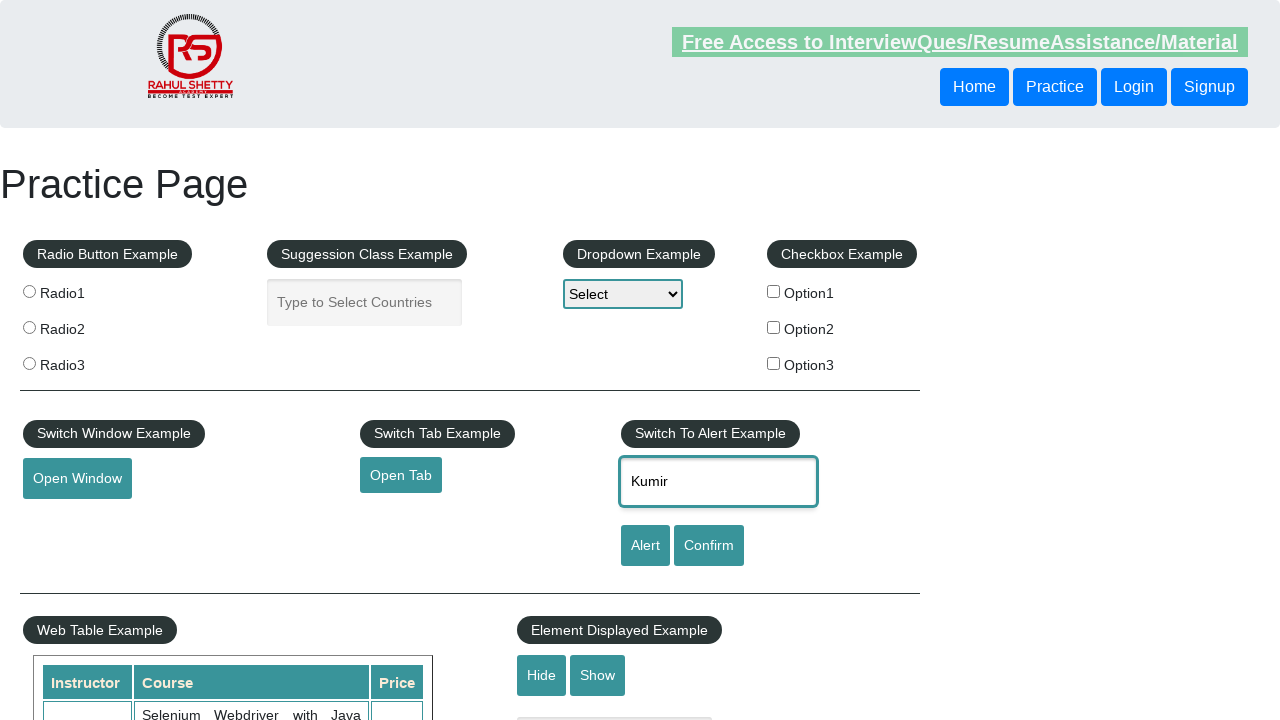

Clicked alert button and accepted JavaScript alert at (645, 546) on #alertbtn
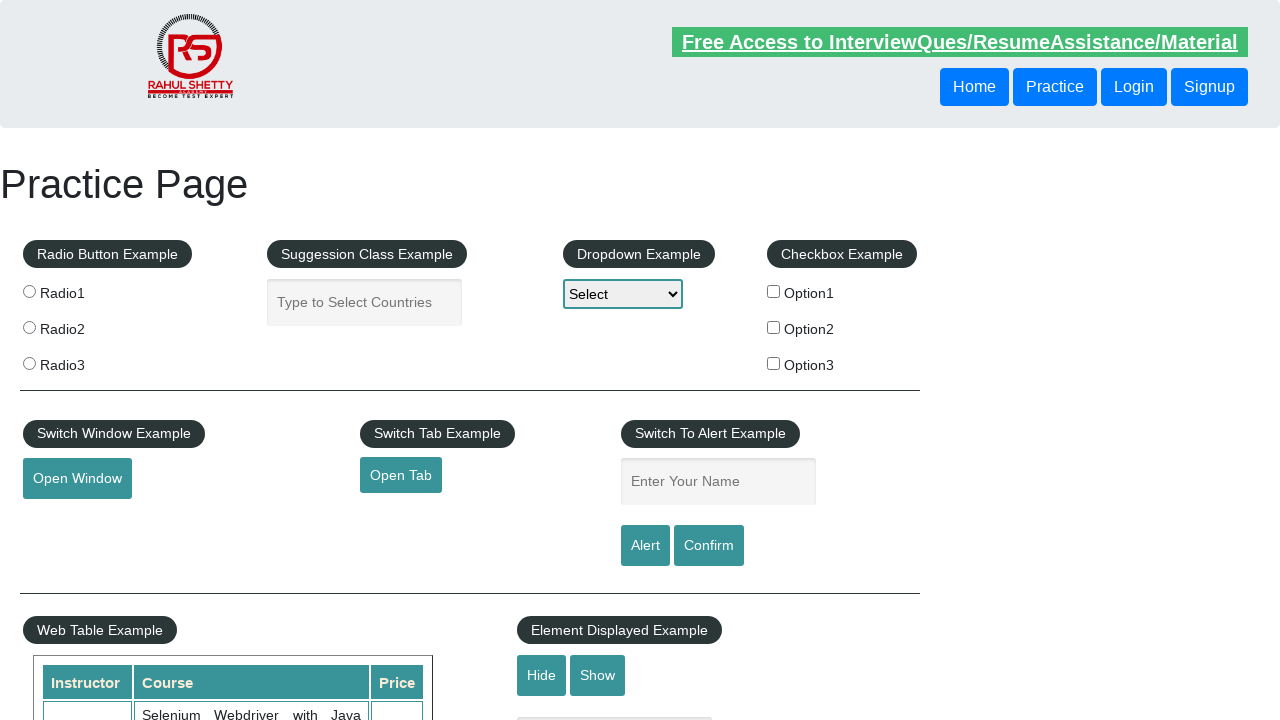

Set up dialog handler to dismiss confirmation dialogs
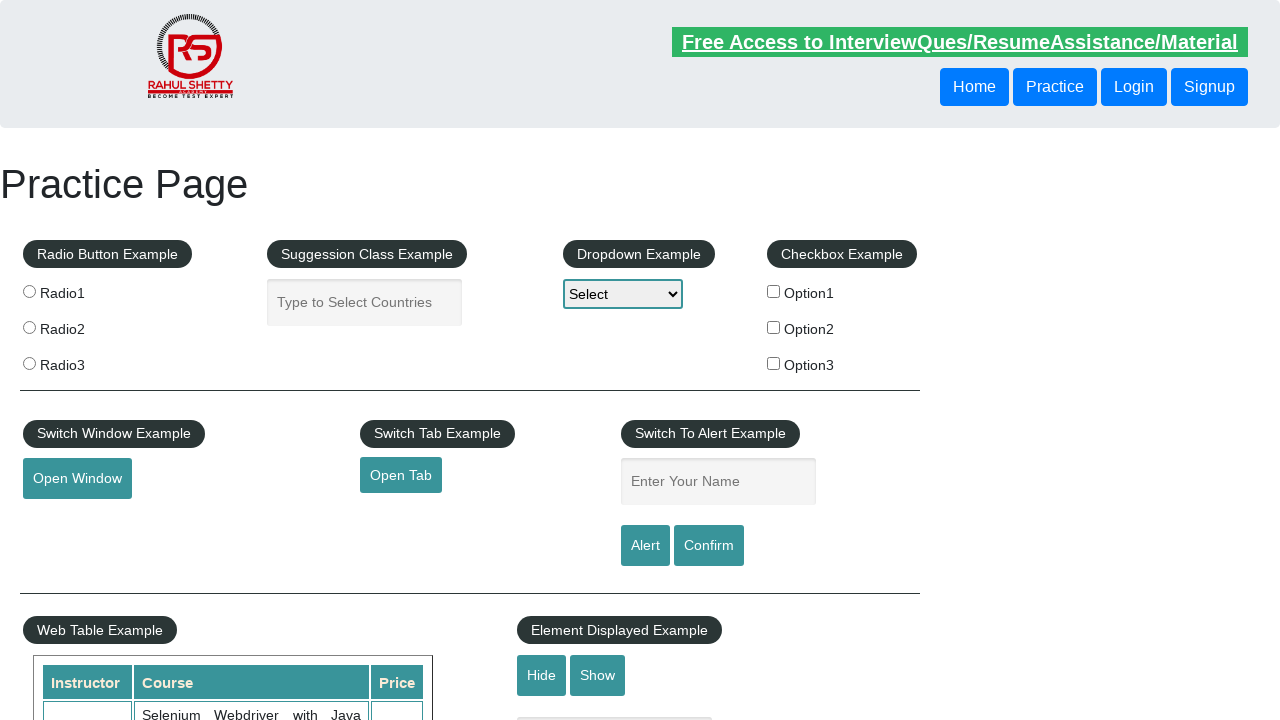

Clicked confirm button and dismissed JavaScript confirmation dialog at (709, 546) on #confirmbtn
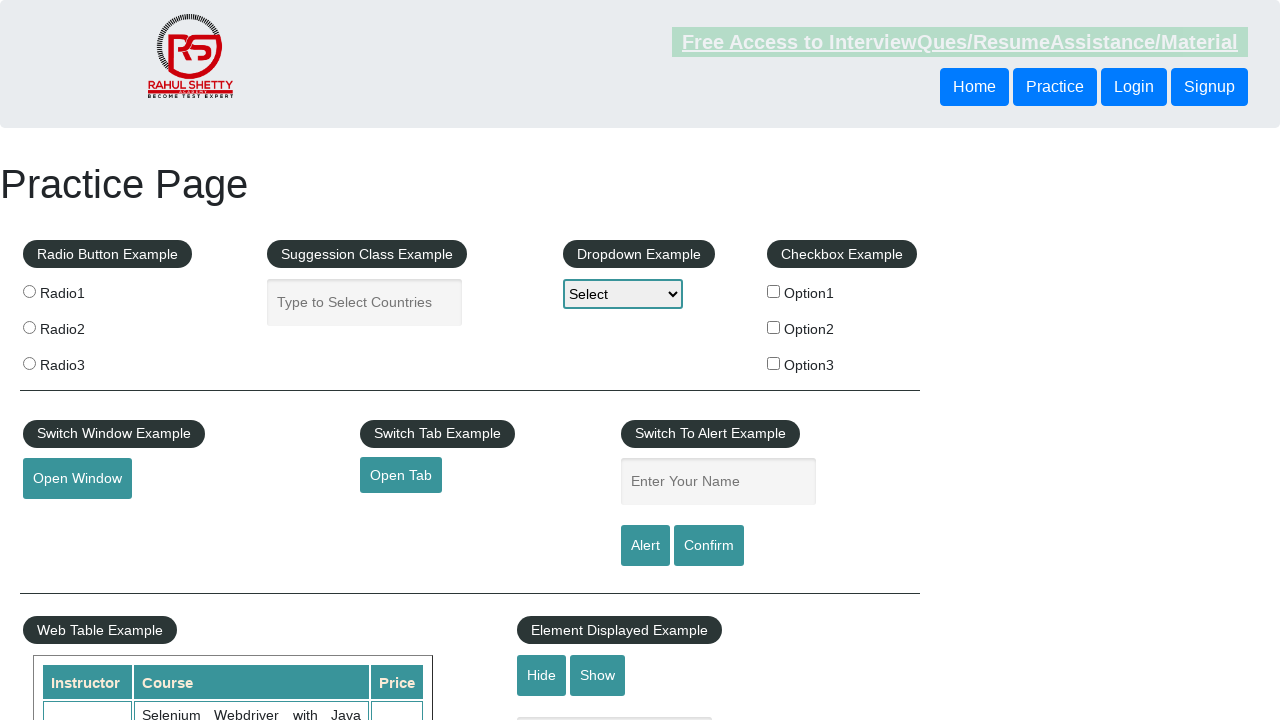

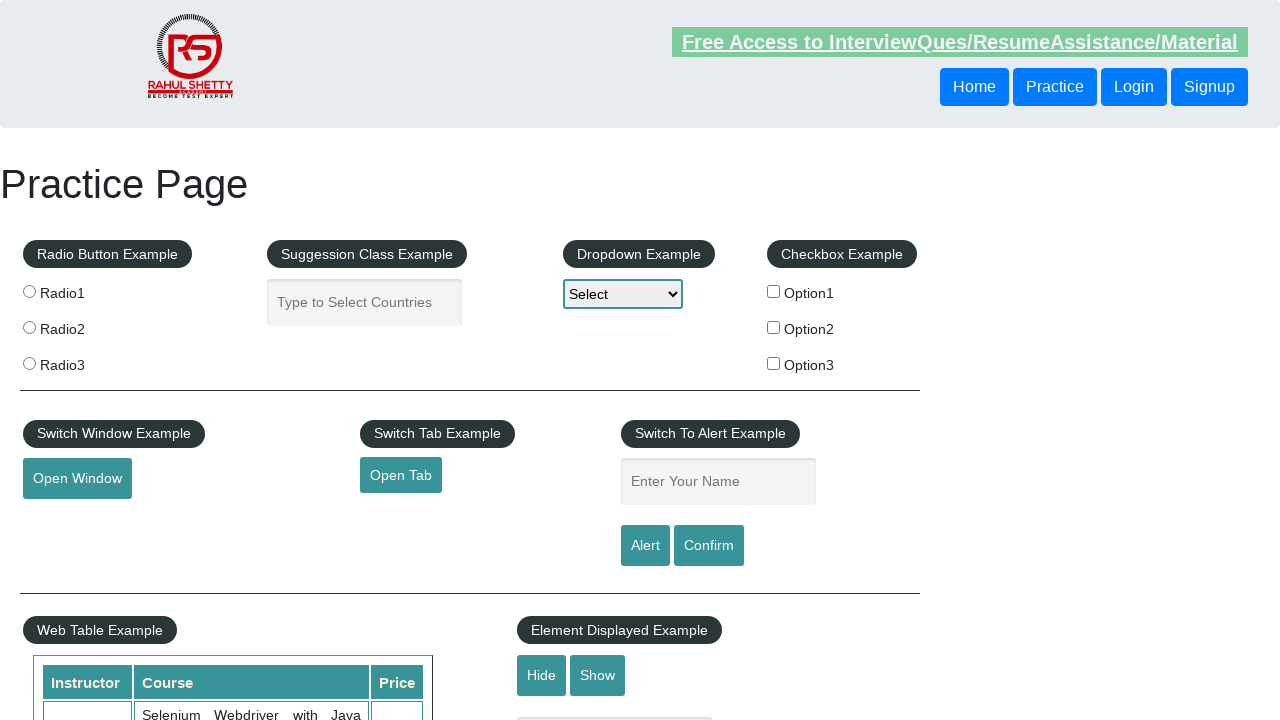